Tests navigation to Resources section and clicking on Guides link from the dropdown menu

Starting URL: https://www.entrata.com/

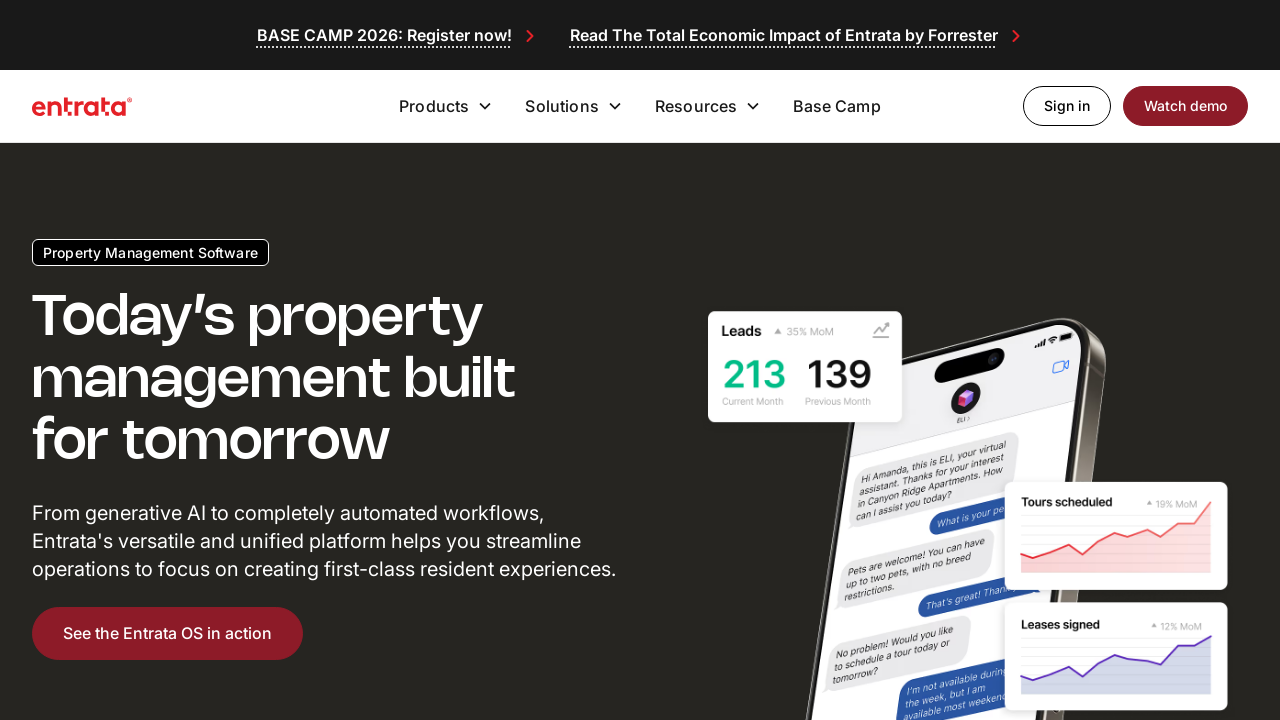

Navigated to https://www.entrata.com/
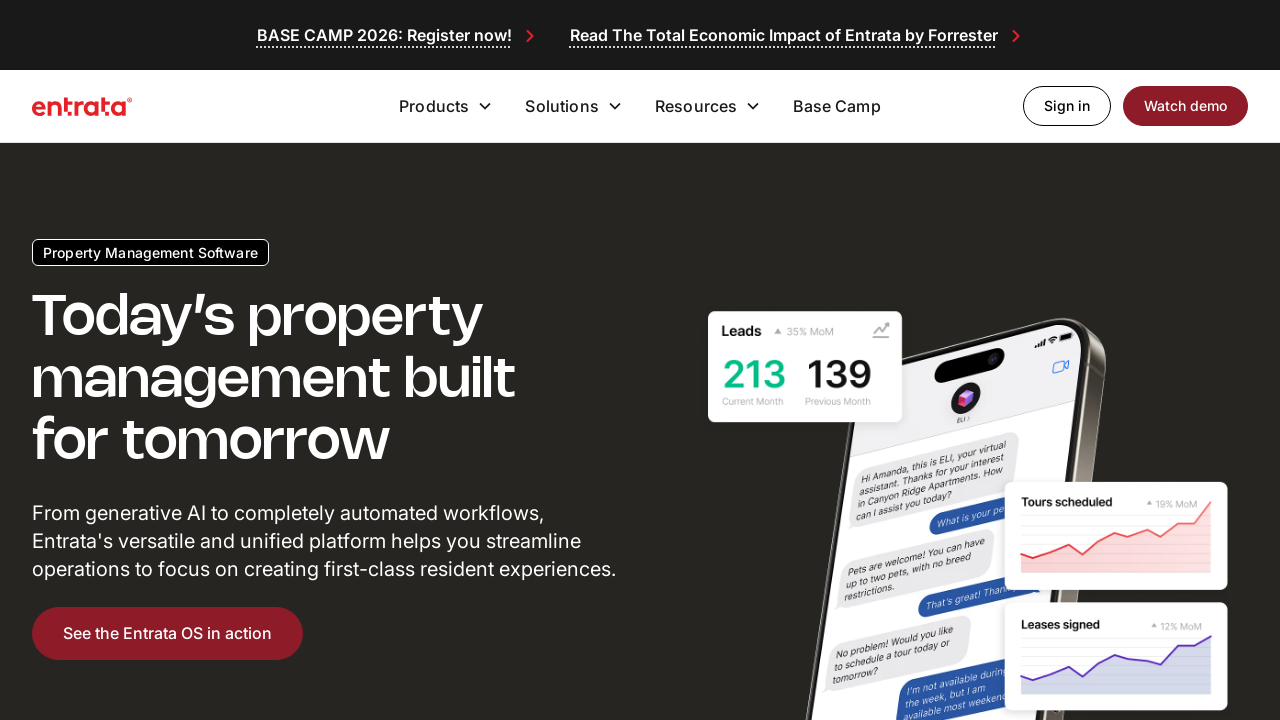

Hovered over Resources navigation menu at (696, 106) on nav >> text=Resources
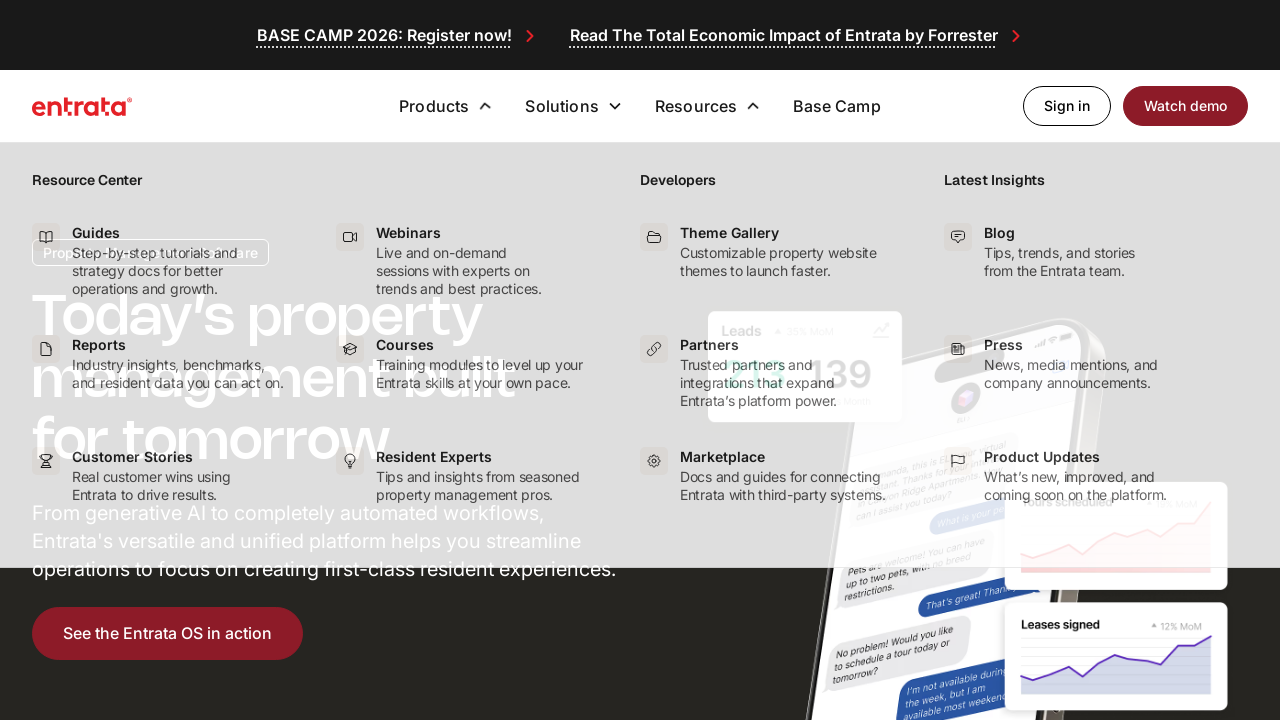

Waited 500ms for dropdown menu to appear
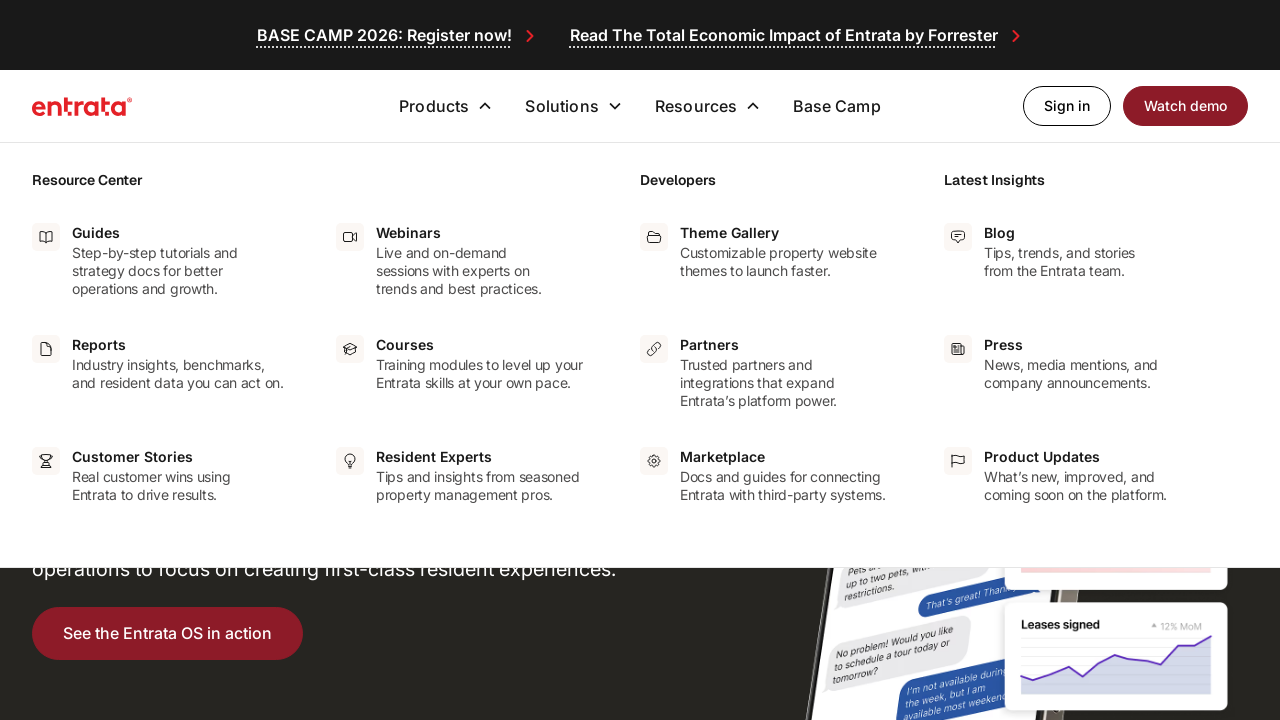

Clicked on Guides link from dropdown menu at (96, 233) on text=Guides
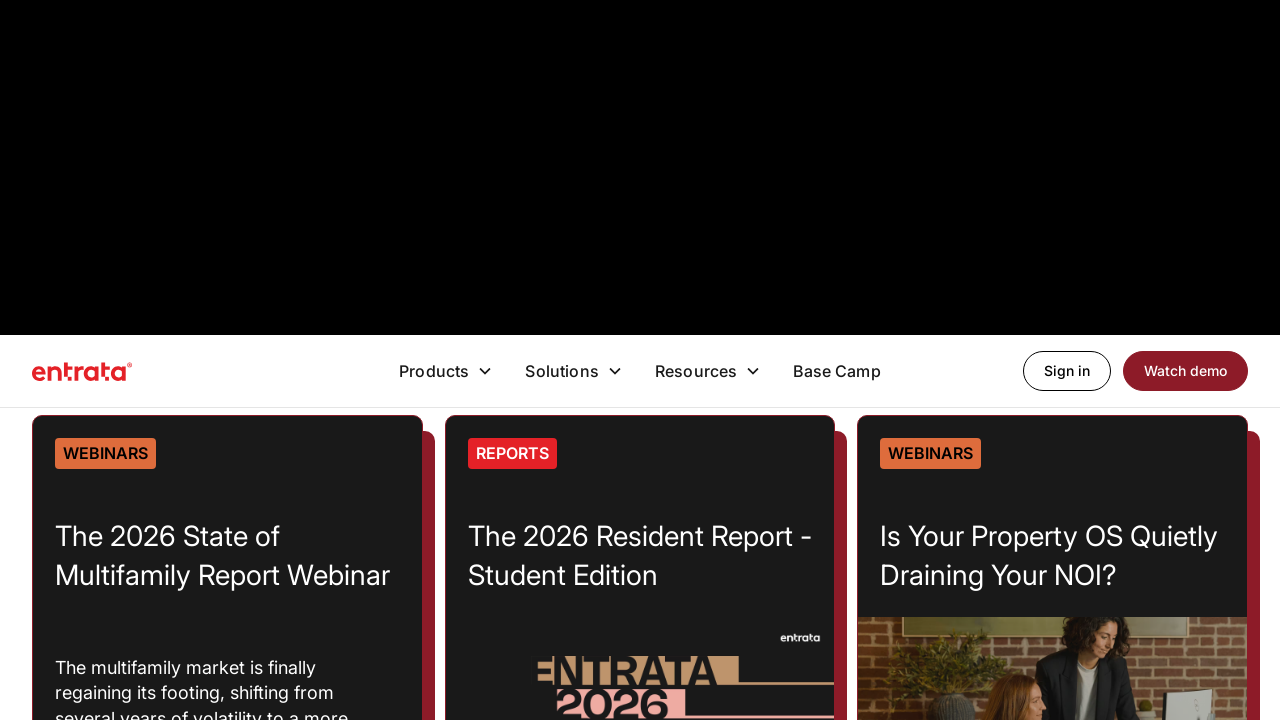

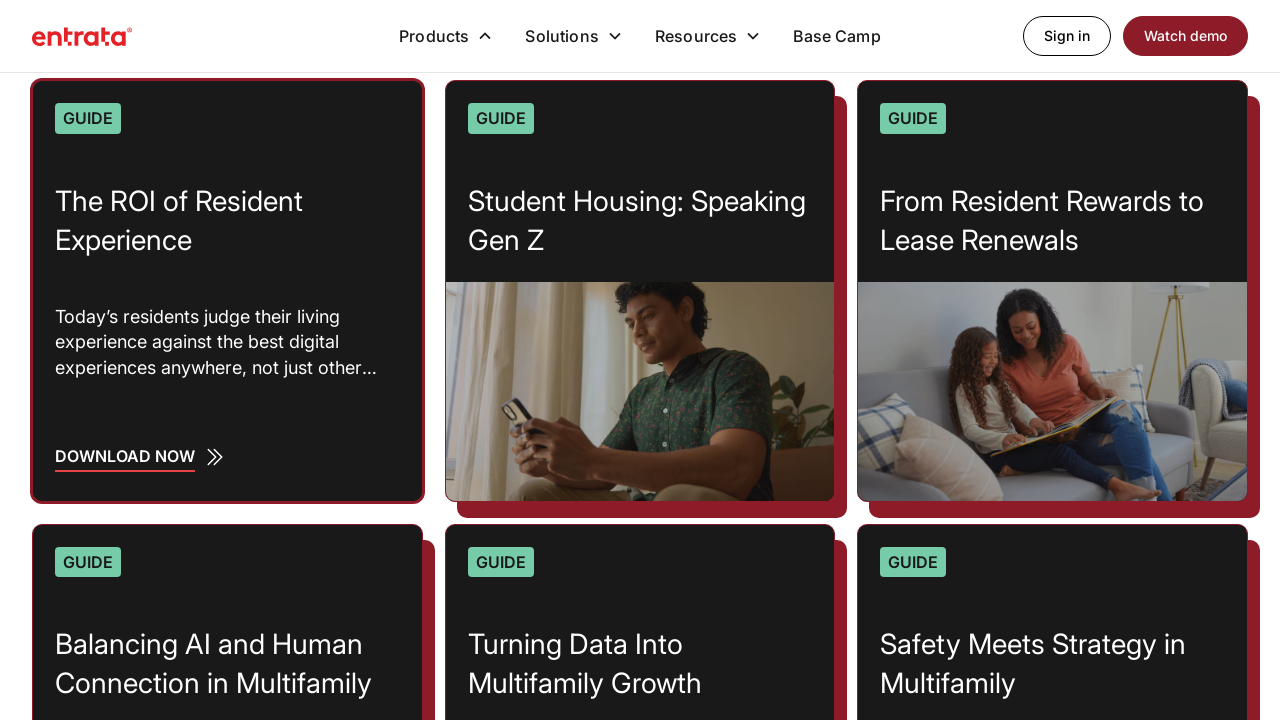